Searches for a product on an e-commerce site and navigates to the product page

Starting URL: https://prod-kurs.coderslab.pl/index.php?

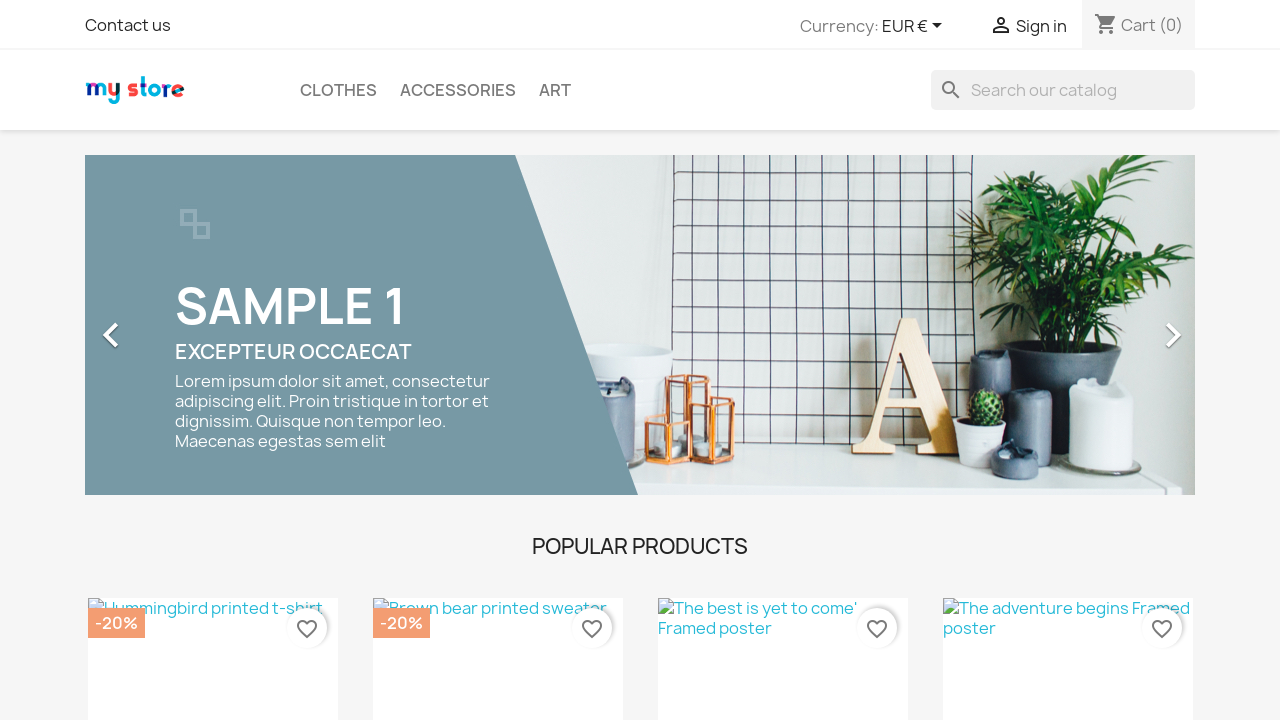

Filled search field with 'Hummingbird printed sweater' on input[name='s']
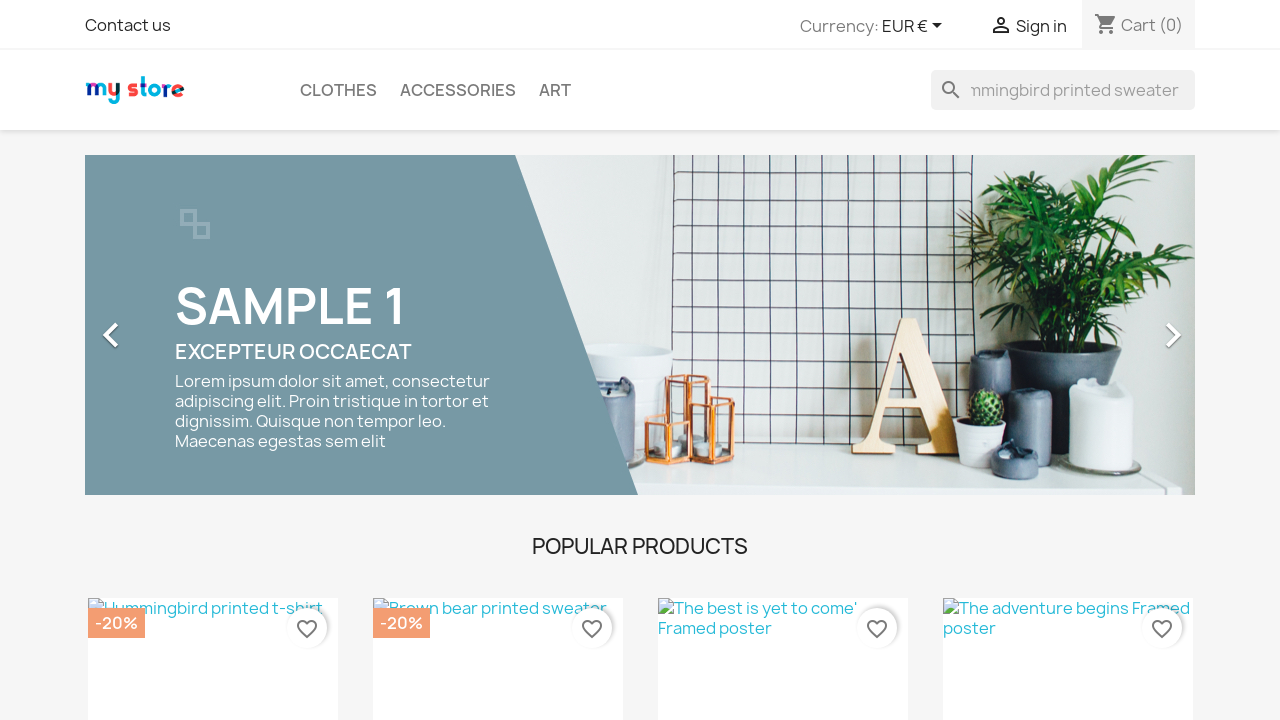

Submitted search by pressing Enter on input[name='s']
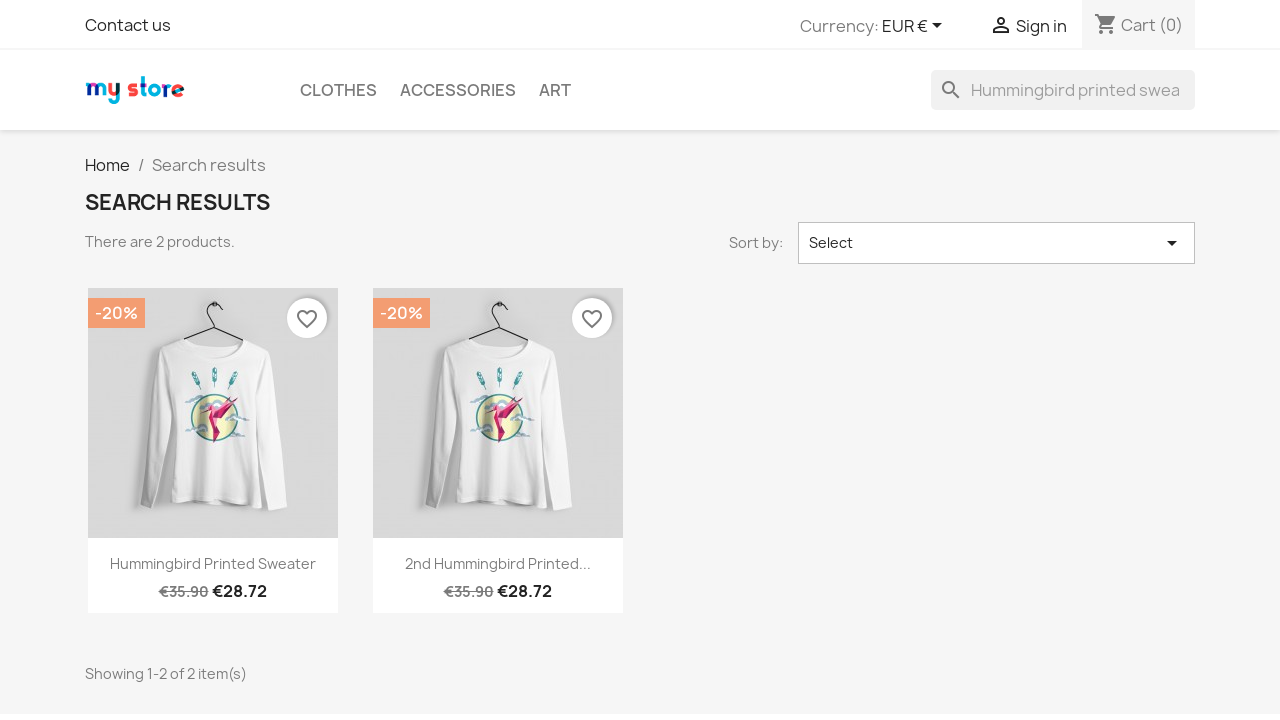

Clicked on 'Hummingbird printed sweater' product link in search results at (212, 564) on xpath=//h2/a[text()='Hummingbird printed sweater']
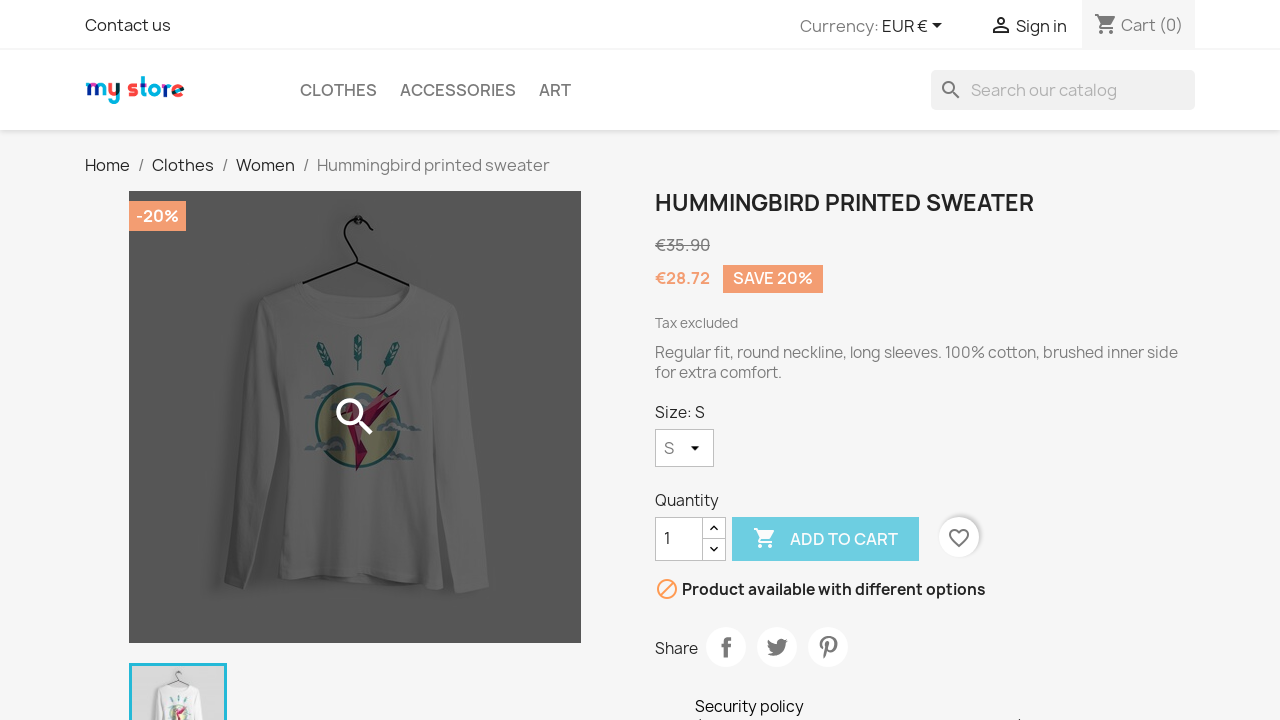

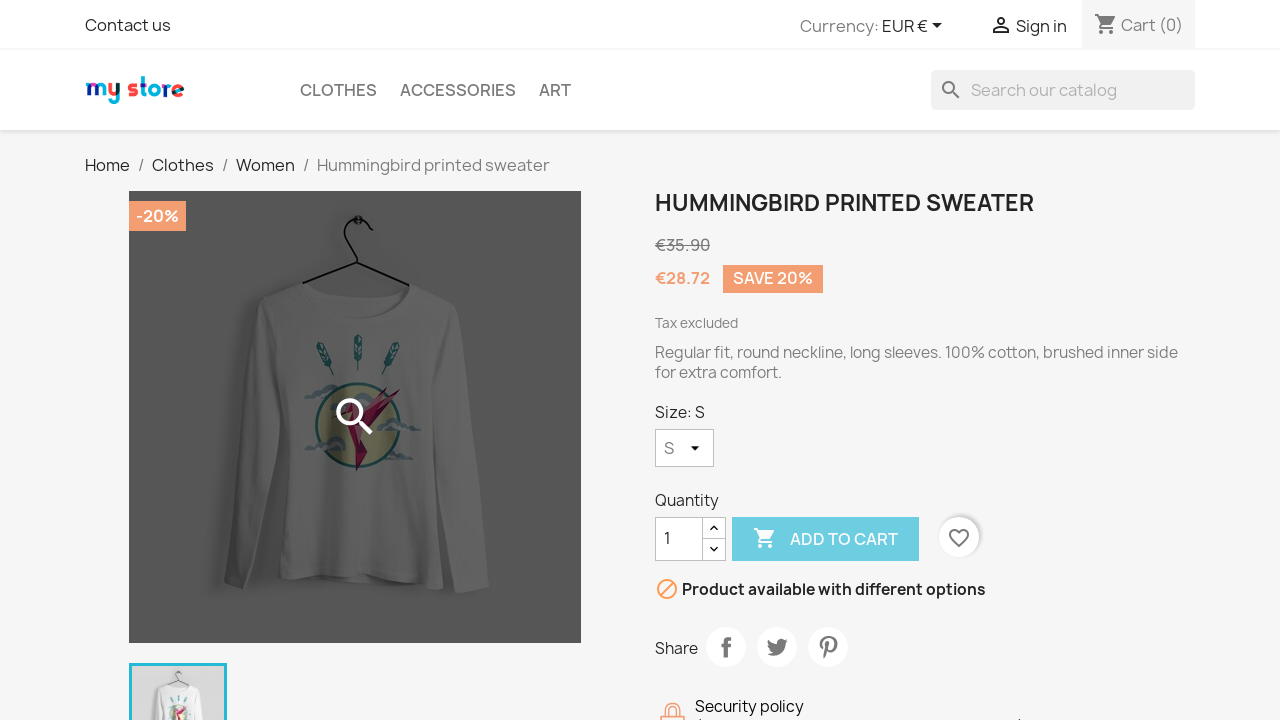